Tests the Angular app by mocking the library API response to return a single book, clicking a button to trigger the API call, and verifying the page displays a message indicating only 1 book is available.

Starting URL: https://rahulshettyacademy.com/angularAppdemo/

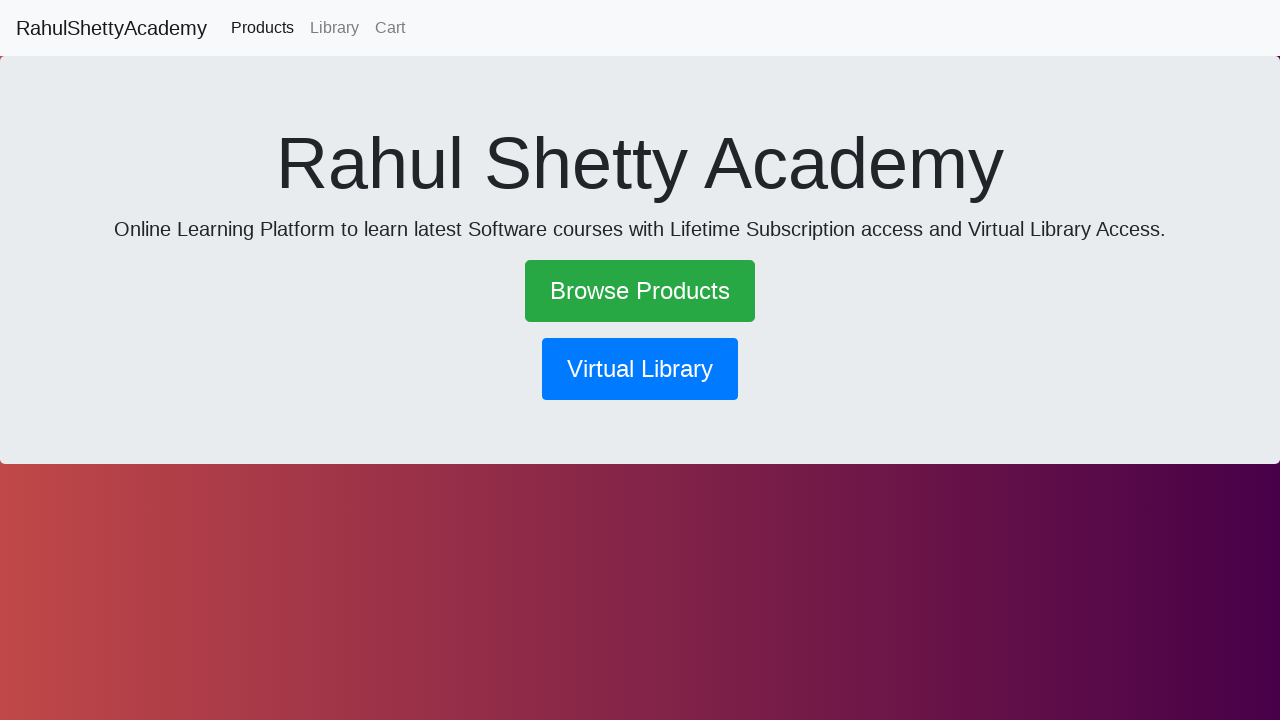

Set up route interception to mock library API response with single book
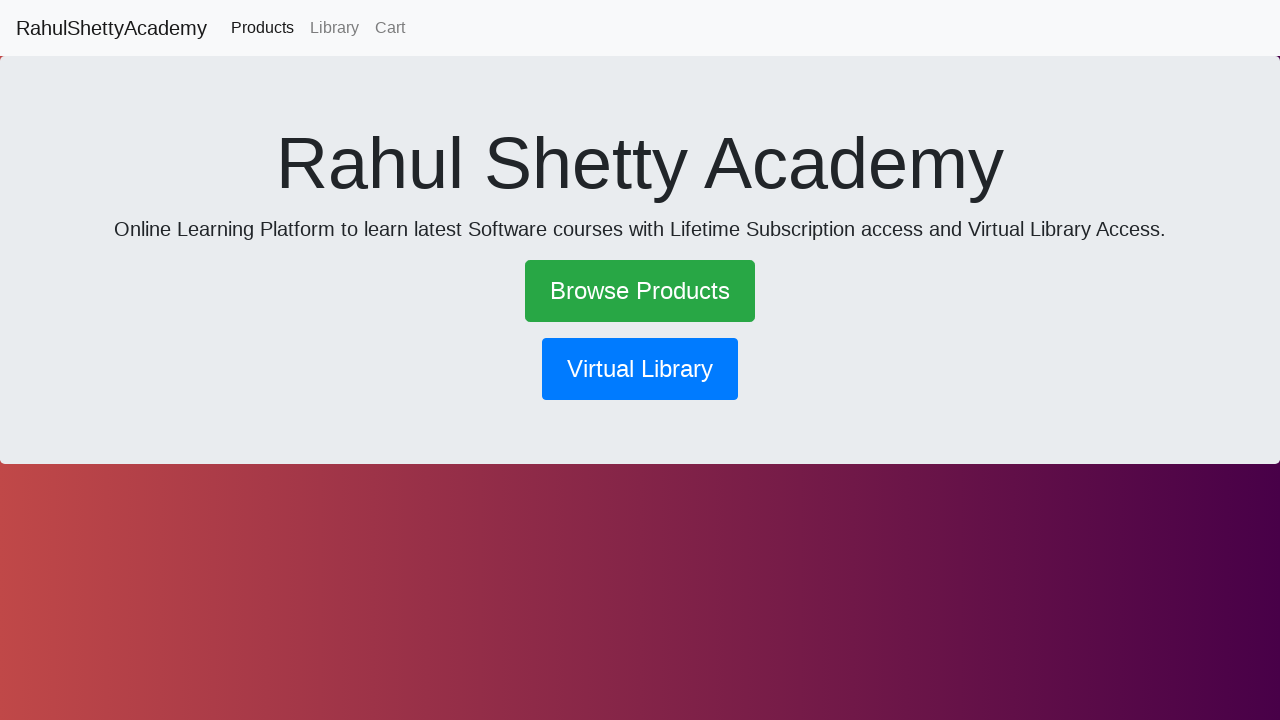

Clicked primary button to trigger API call at (640, 369) on .btn.btn-primary
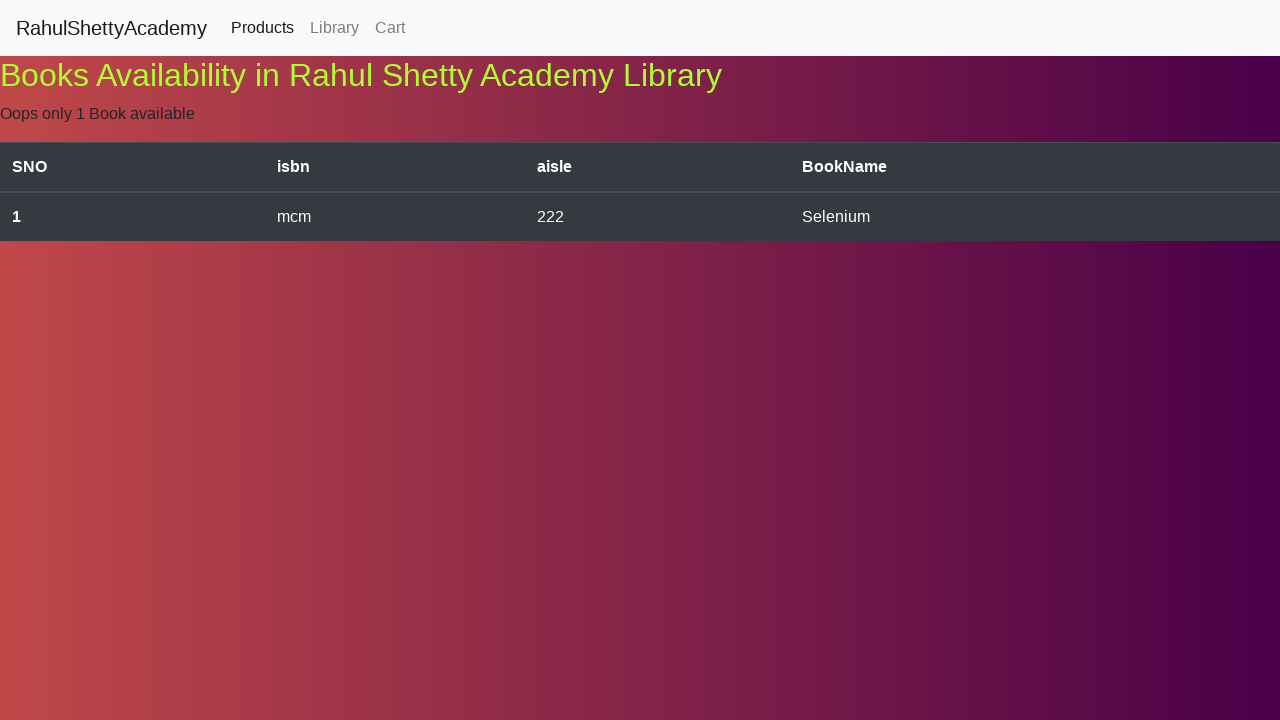

Waited for response message paragraph to appear
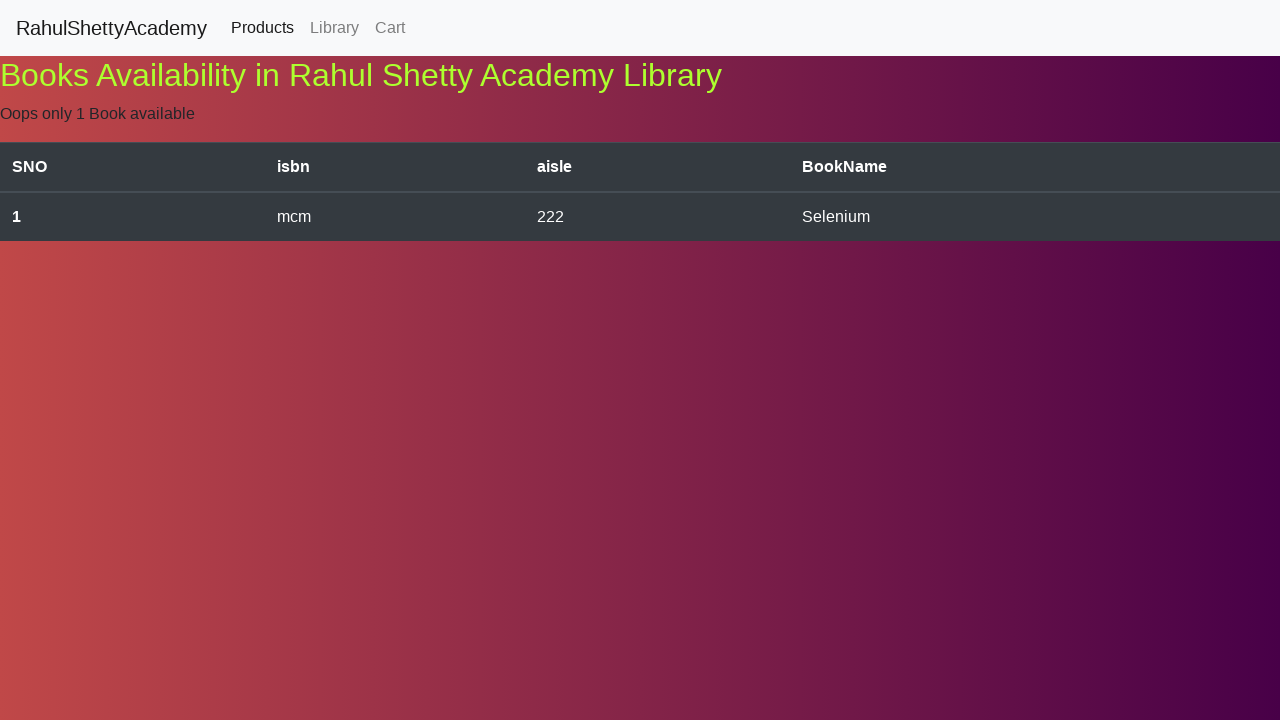

Verified page displays 'Oops only 1 Book available' message
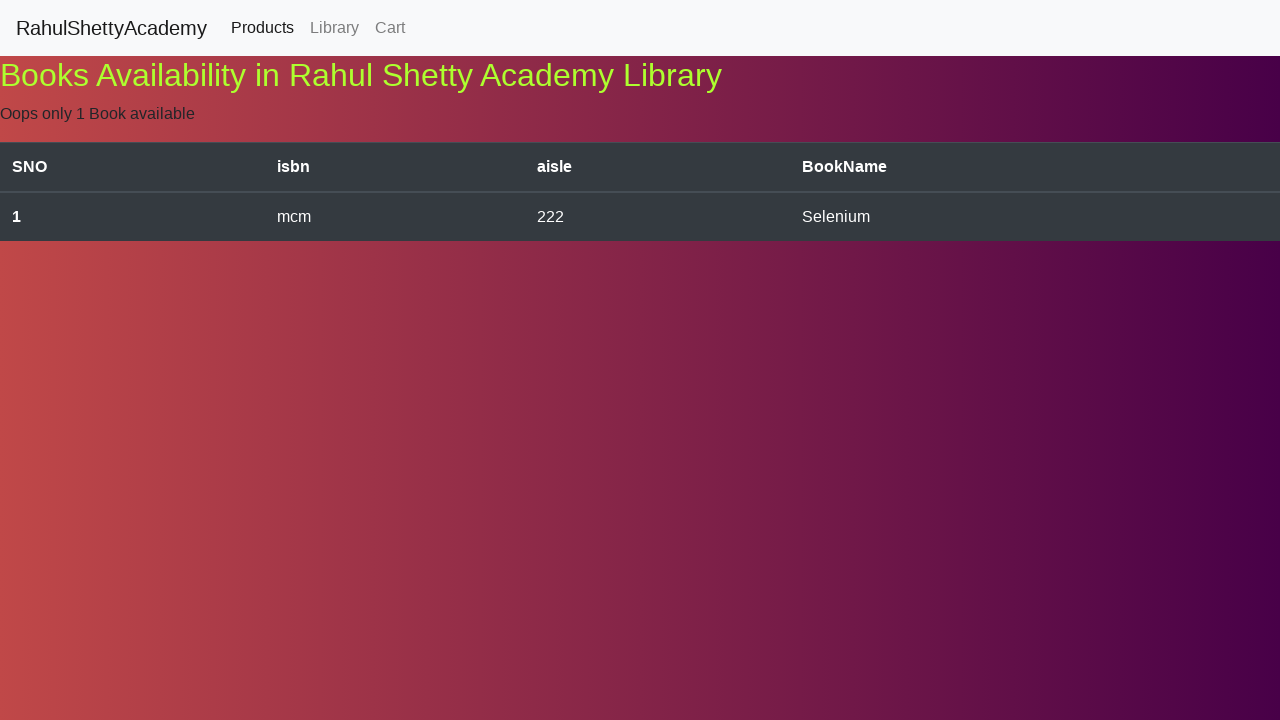

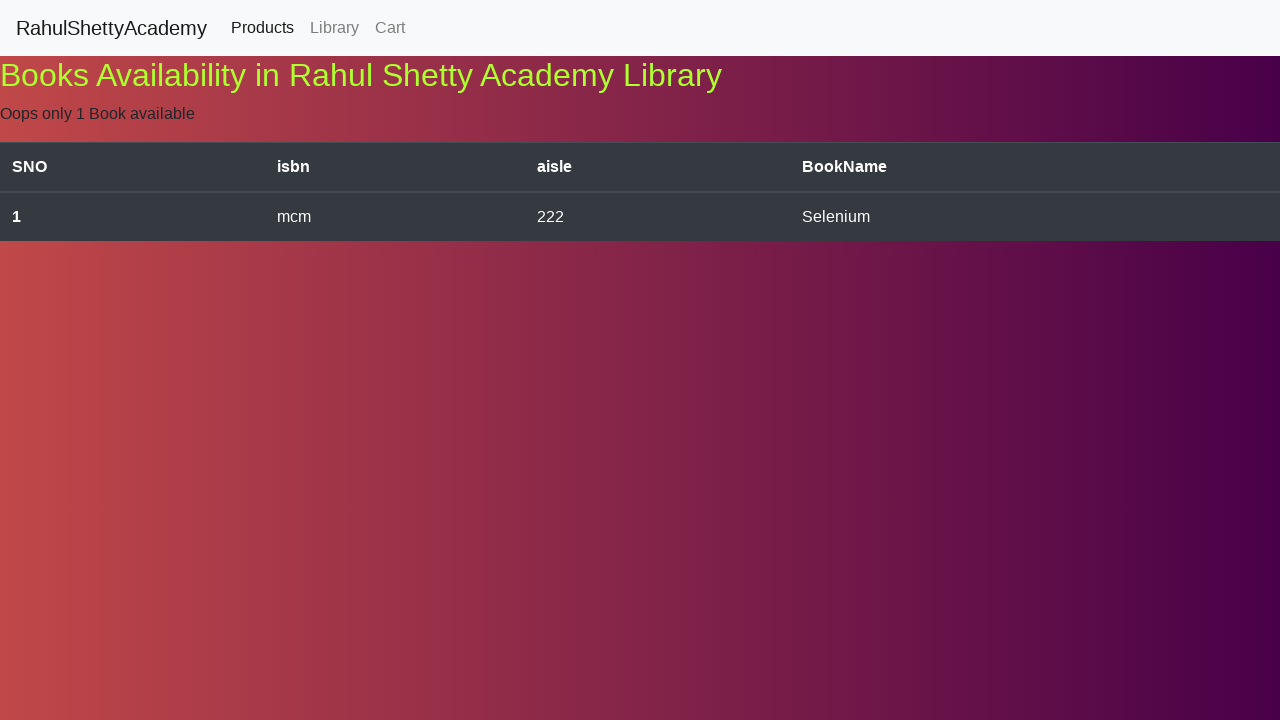